Tests checkbox functionality by navigating to the checkboxes page and toggling the state of two checkboxes based on their current selection status

Starting URL: http://the-internet.herokuapp.com/

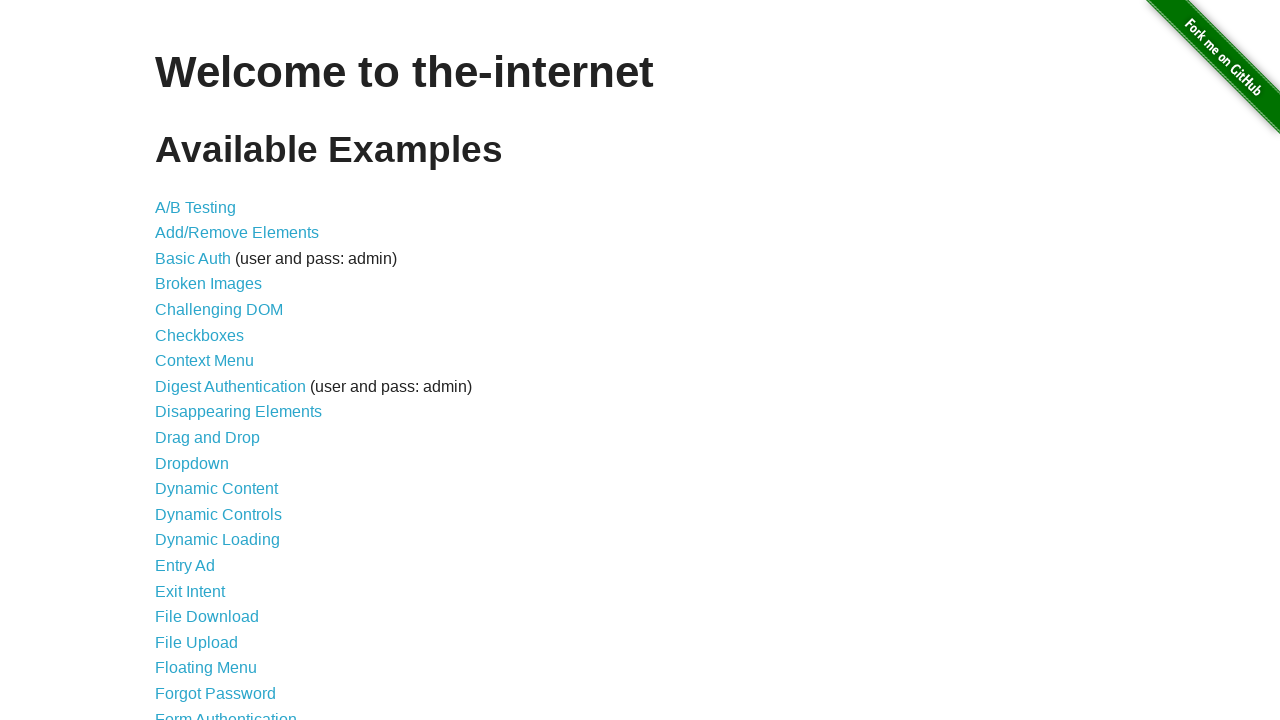

Clicked on Checkboxes link to navigate to checkboxes page at (200, 335) on text=Checkboxes
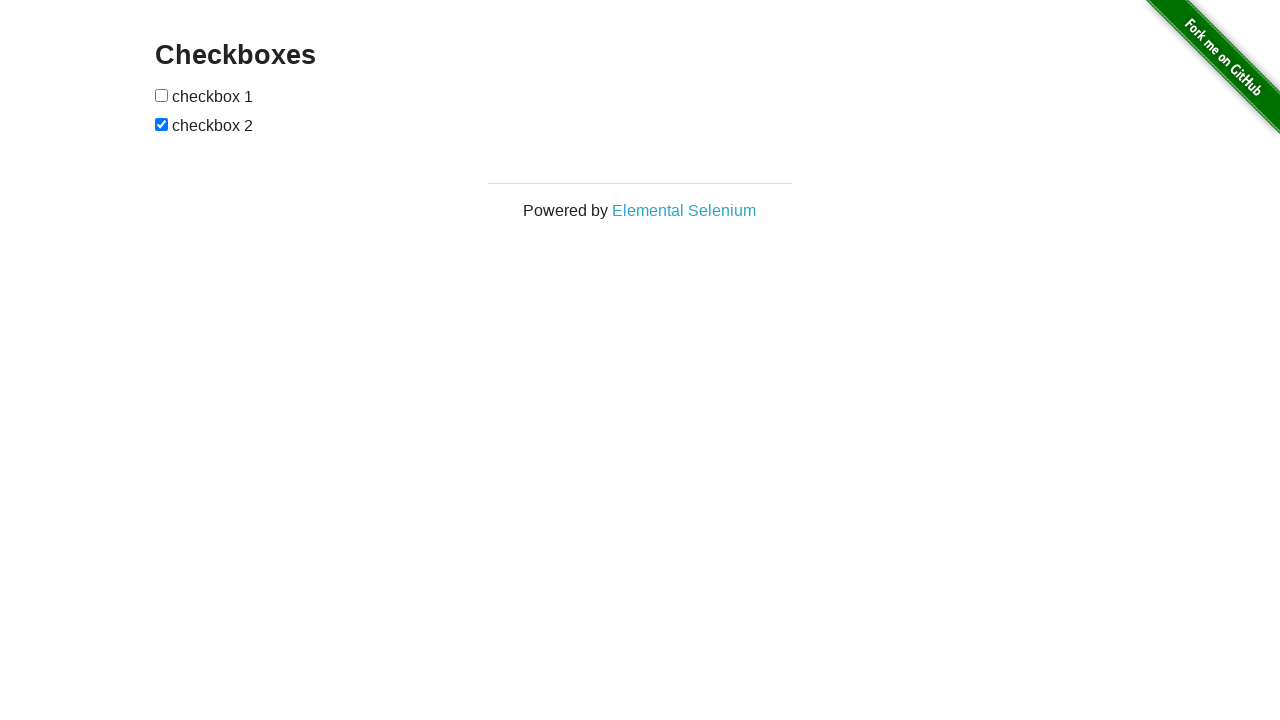

Checkboxes loaded and became visible
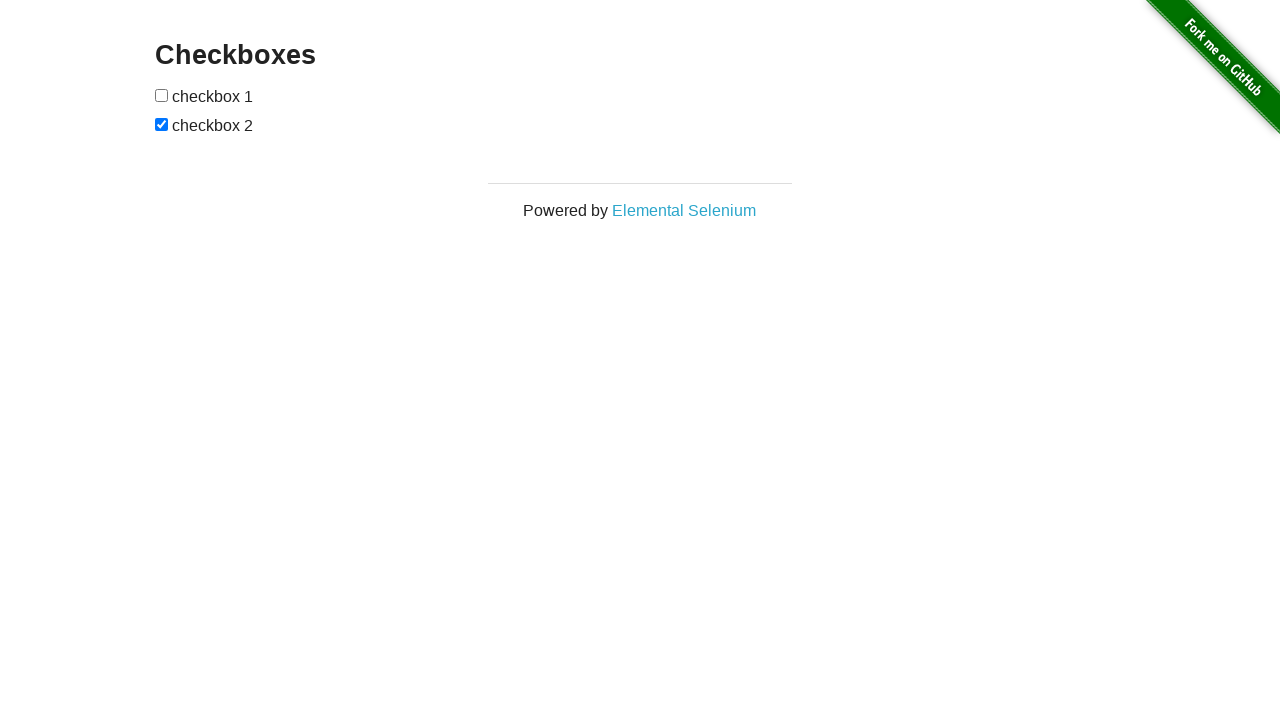

Located first checkbox element
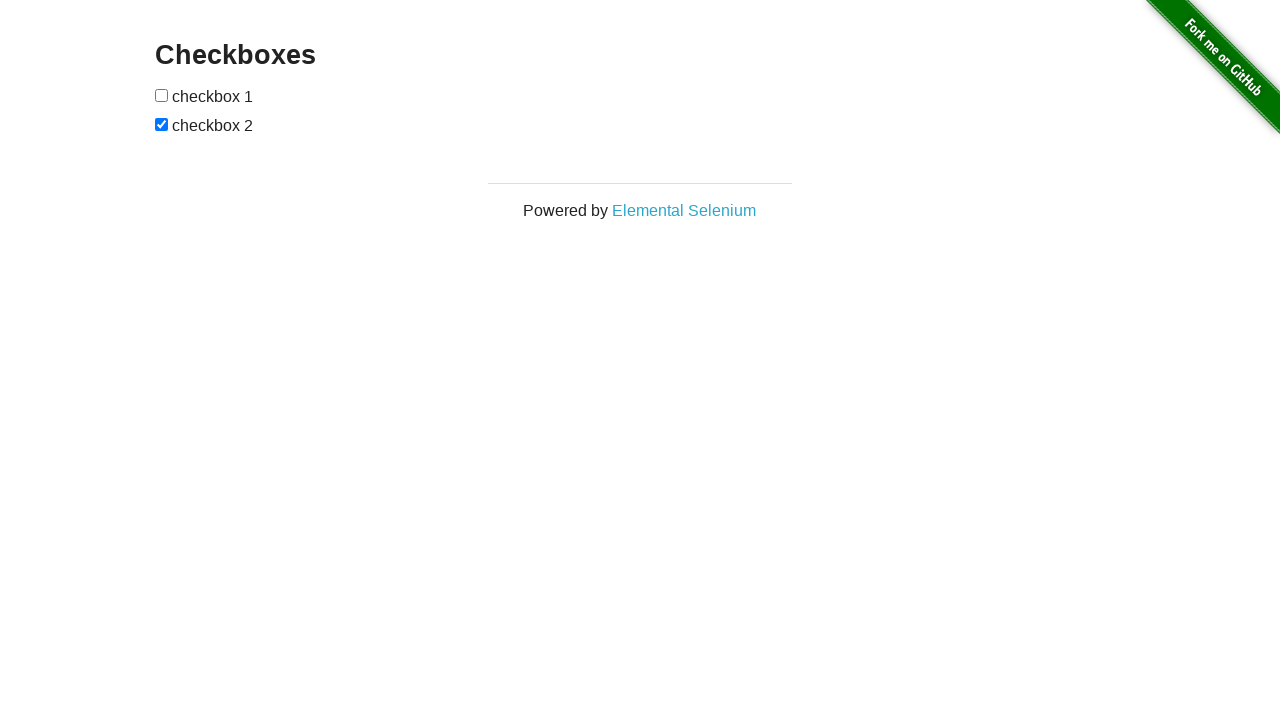

First checkbox was unchecked, clicked to check it at (162, 95) on input[type='checkbox'] >> nth=0
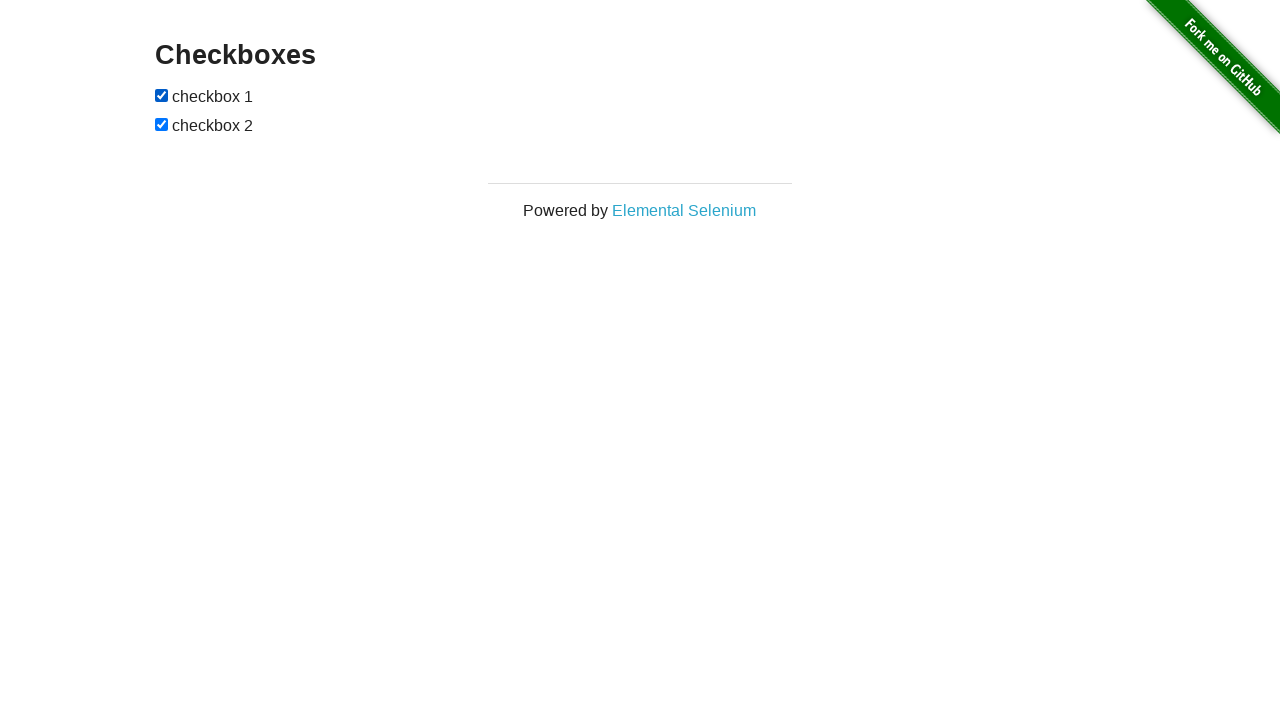

Located second checkbox element
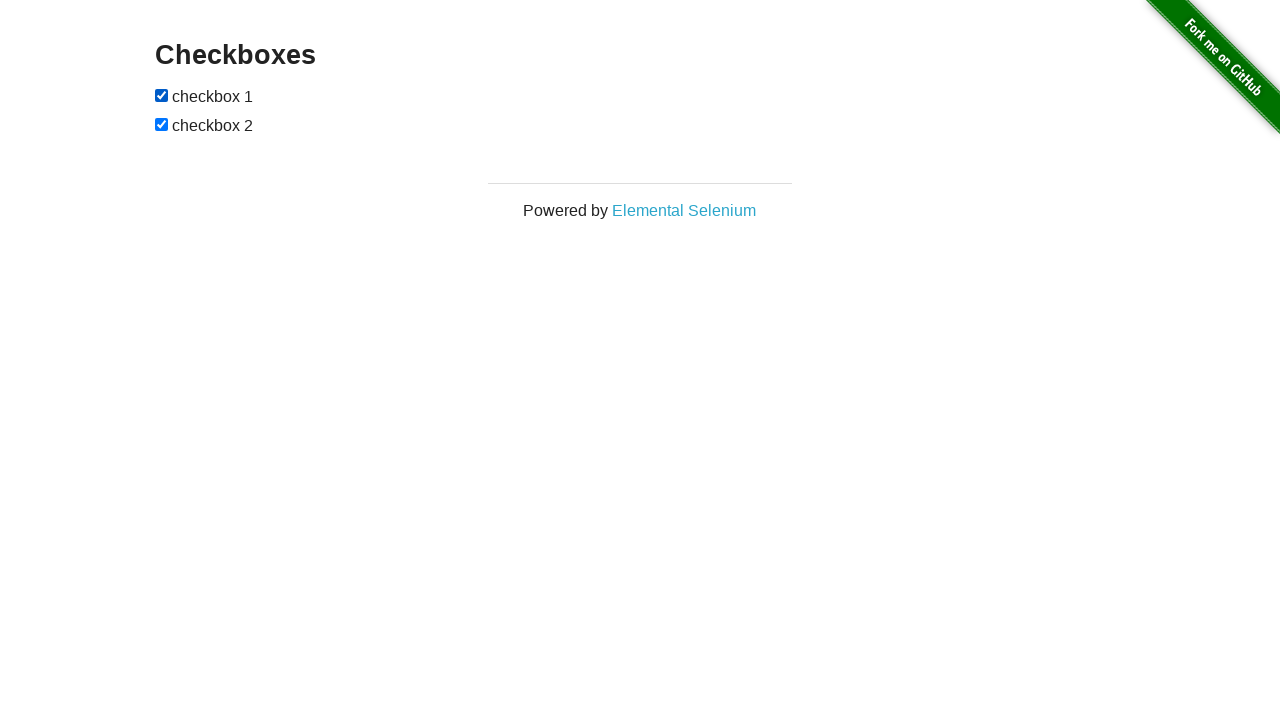

Second checkbox was checked, clicked to uncheck it at (162, 124) on xpath=//div[@class='example']/form/input[2]
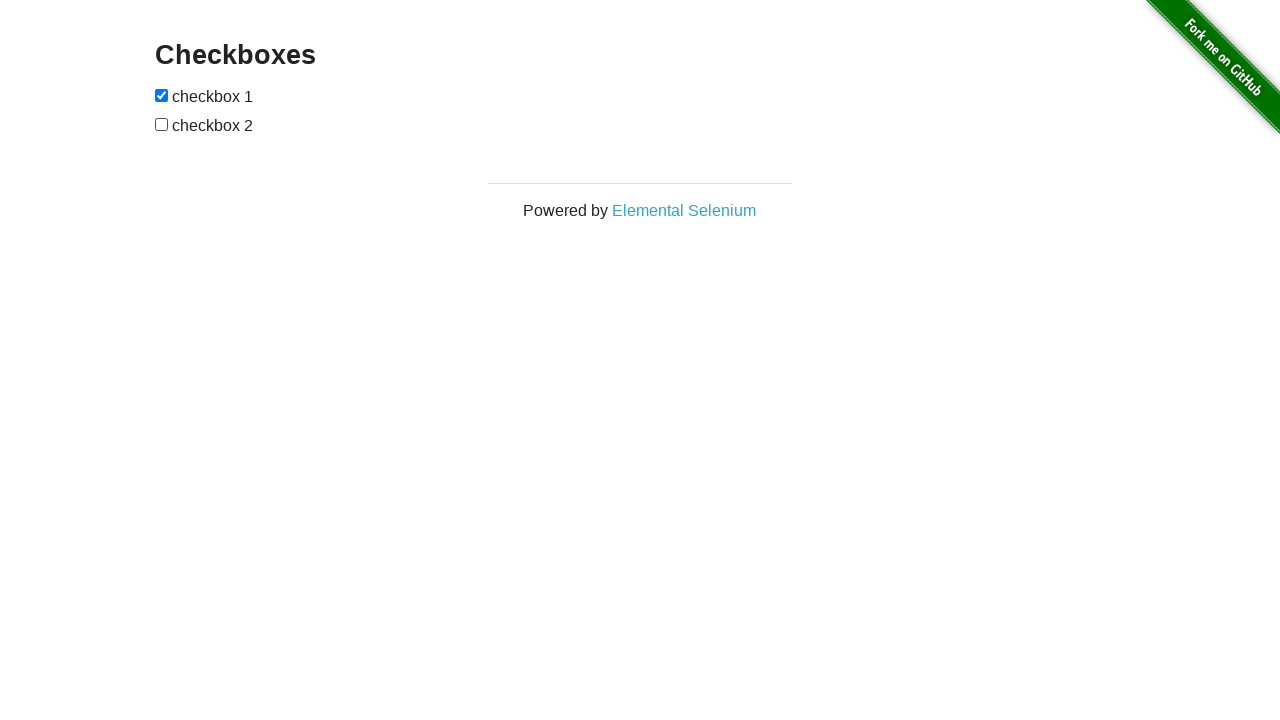

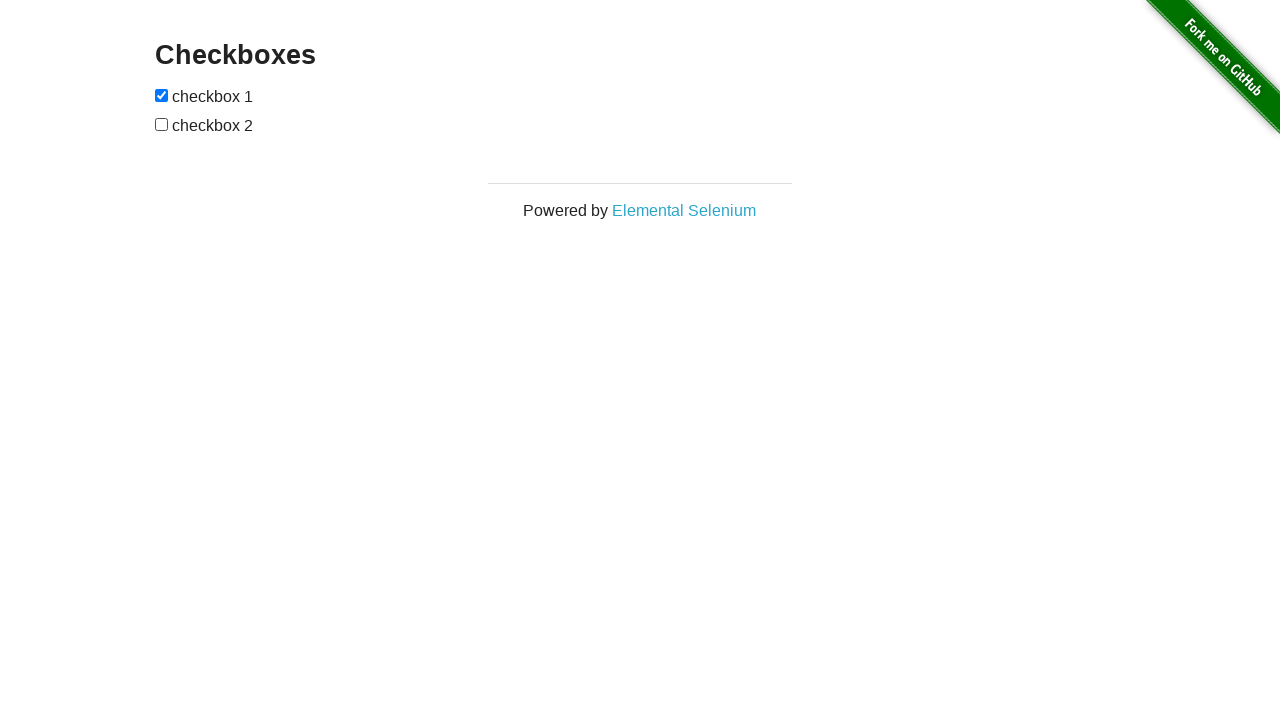